Tests hover functionality by hovering over the third user image to reveal a link, then clicking it

Starting URL: http://the-internet.herokuapp.com/hovers

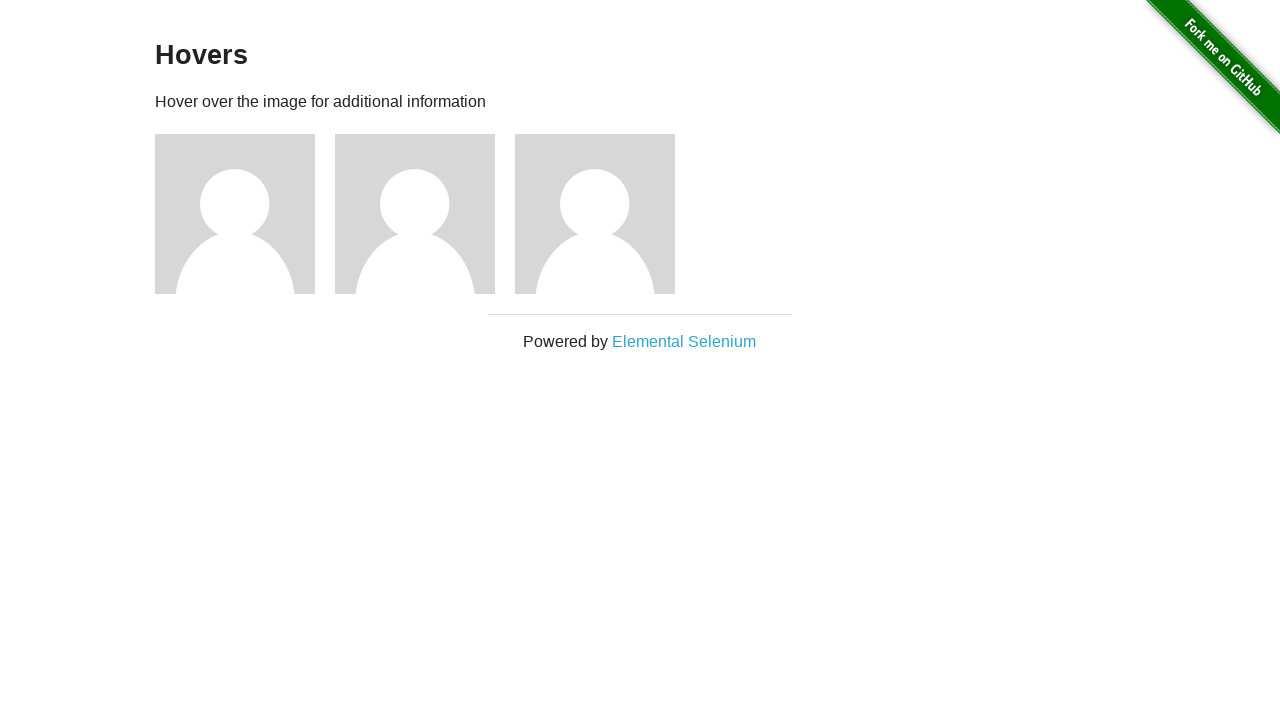

Navigated to hovers page
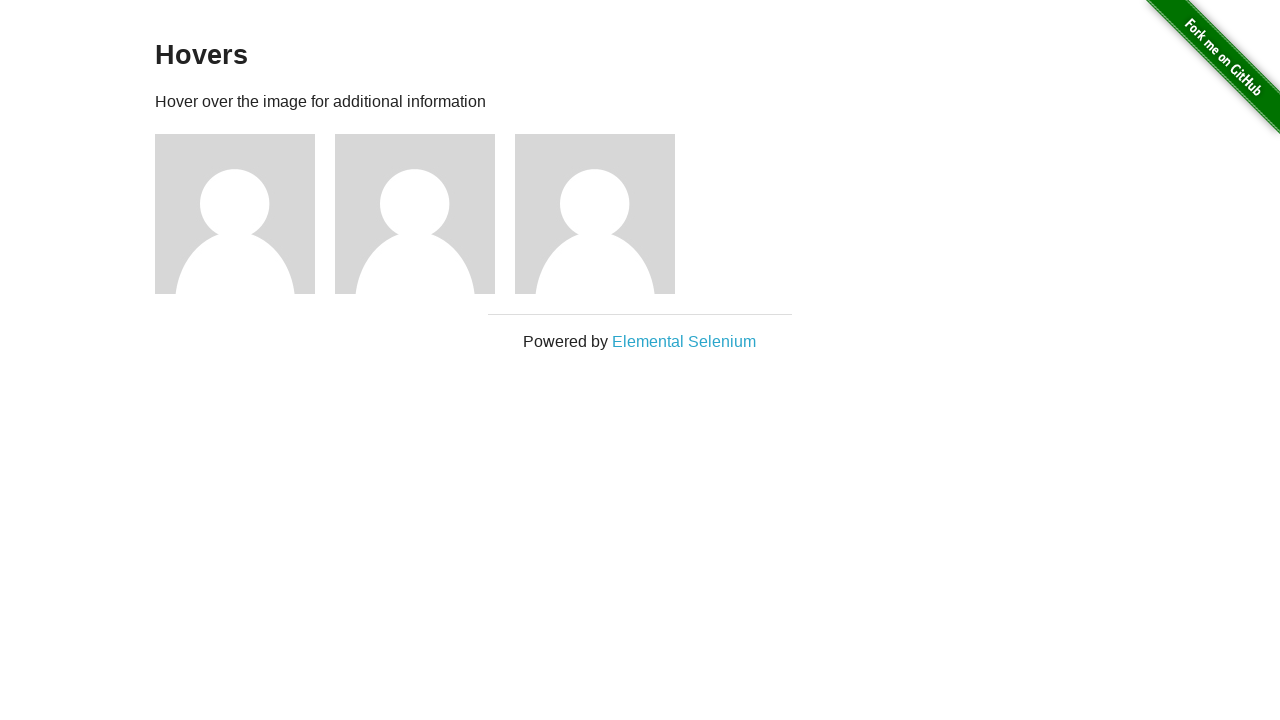

Hovered over third user image to reveal link at (595, 214) on xpath=//body/div[2]/div/div/div[3]/img
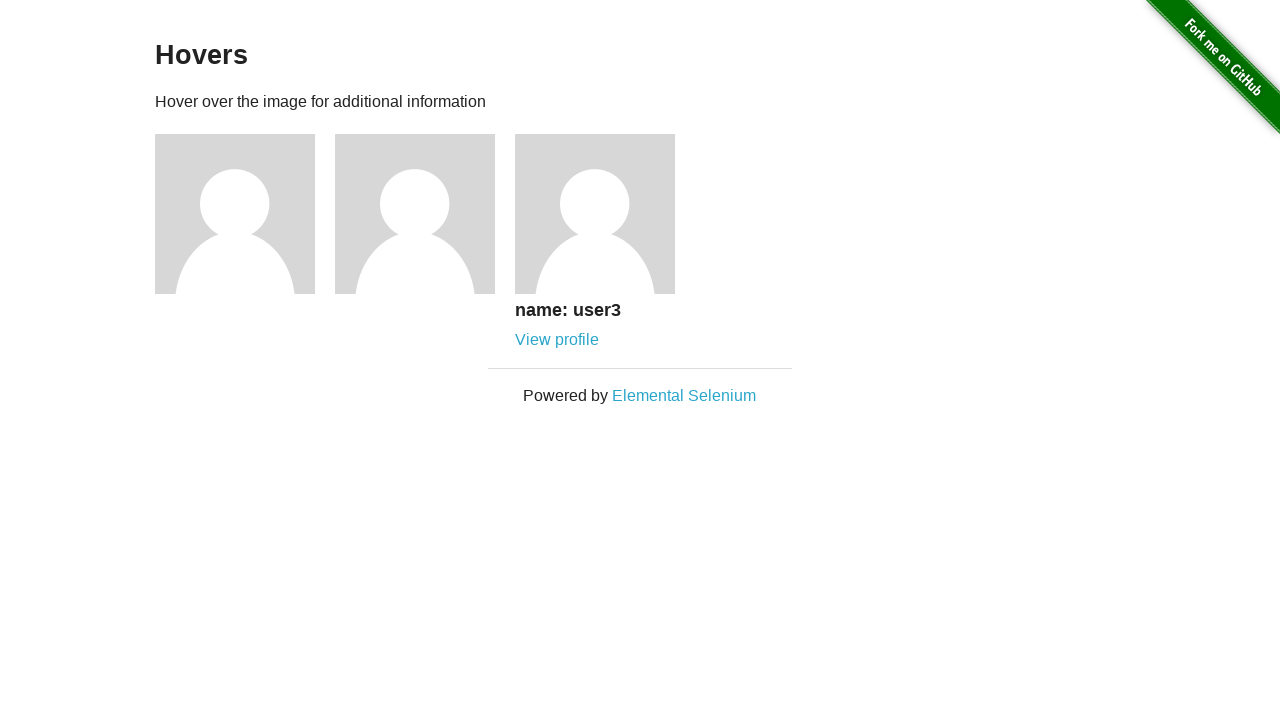

Clicked the revealed link for user 3 at (557, 340) on xpath=//body/div[2]/div/div/div[3]/div/a
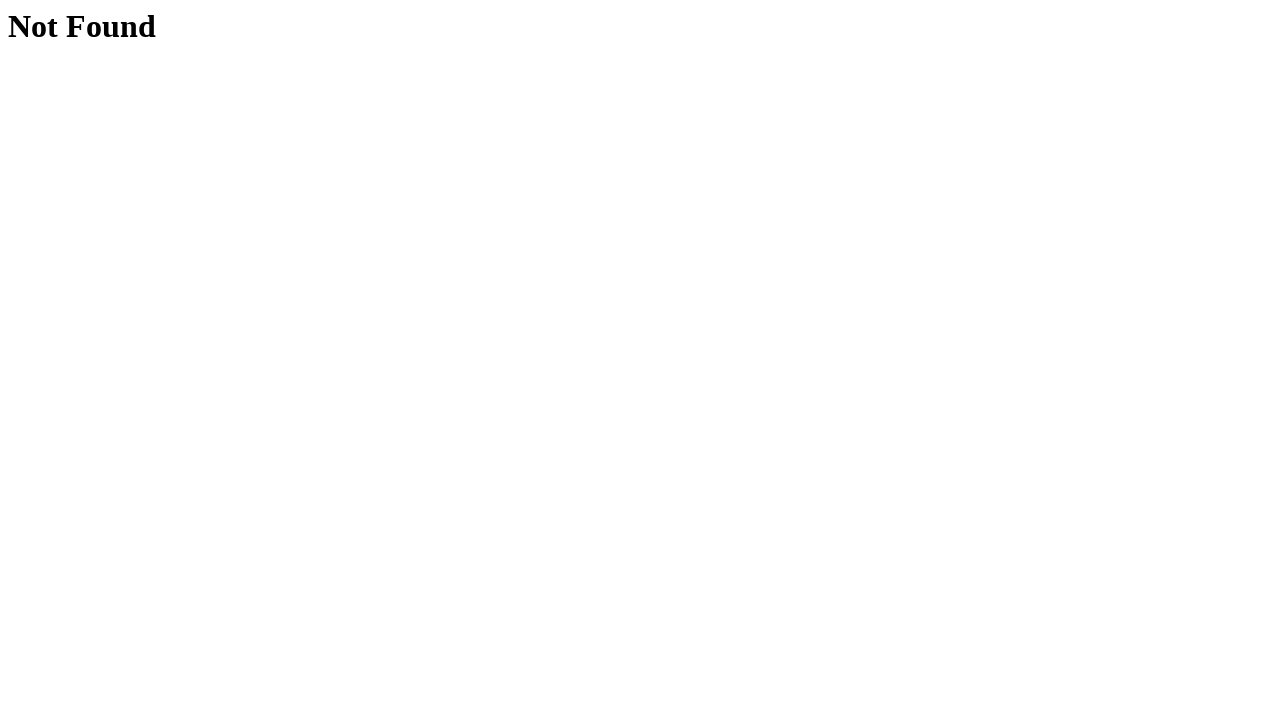

Verified 'Not Found' page is displayed
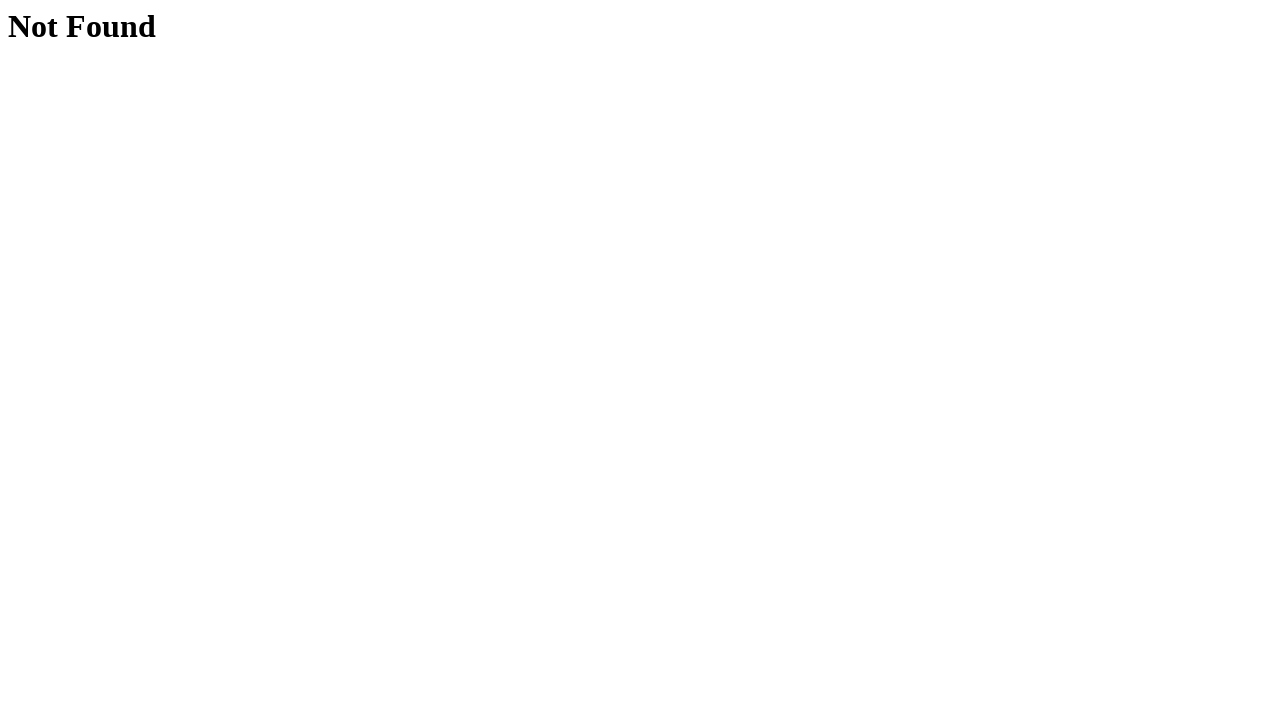

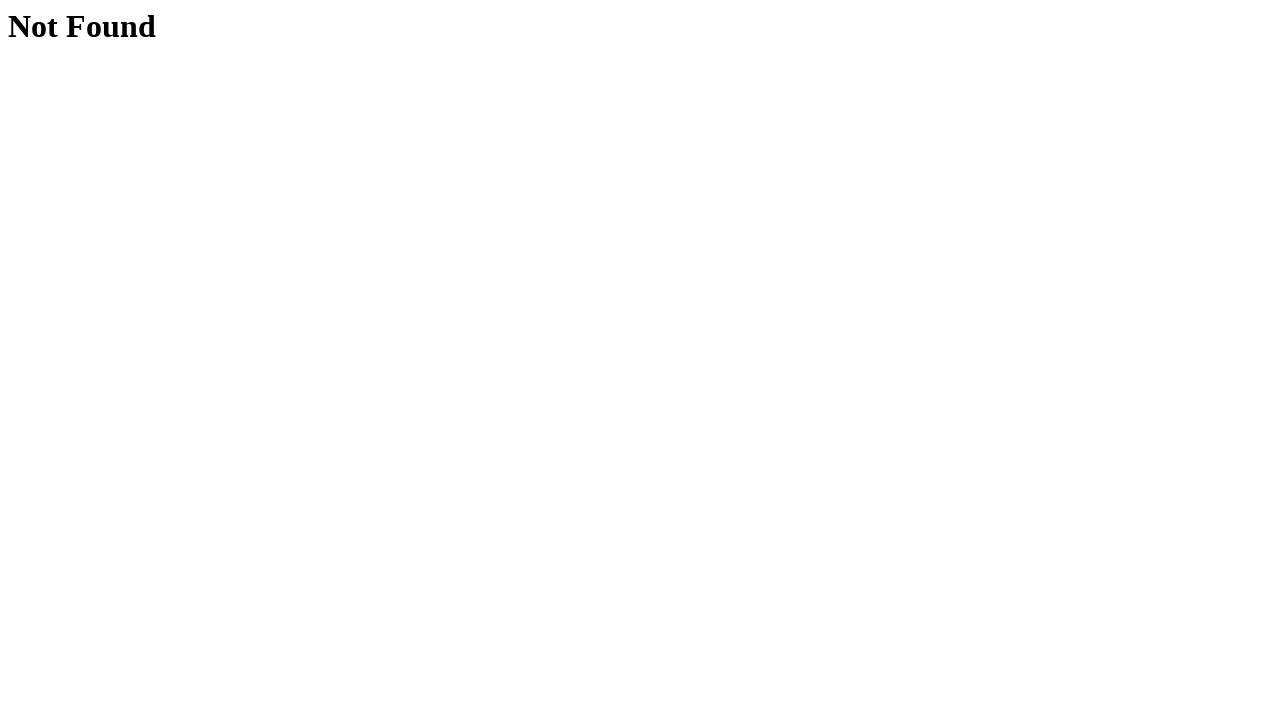